Tests filtering to display only completed items

Starting URL: https://demo.playwright.dev/todomvc

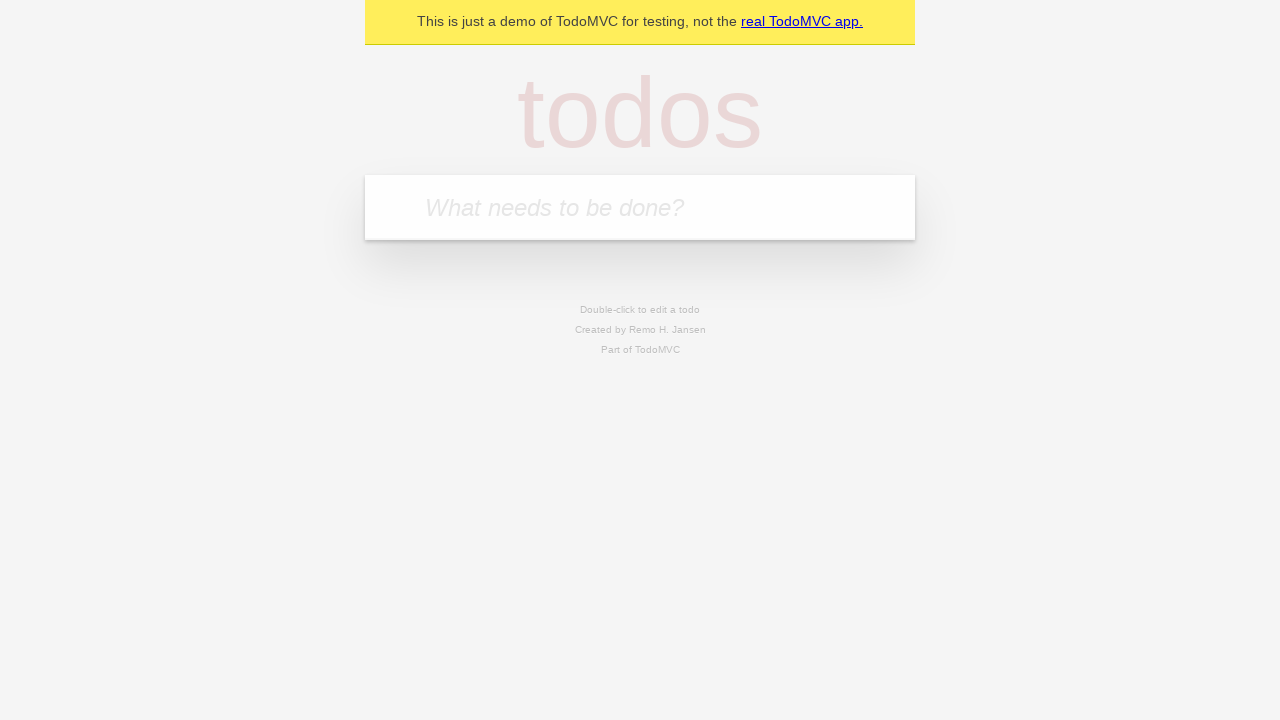

Filled todo input with 'buy some cheese' on internal:attr=[placeholder="What needs to be done?"i]
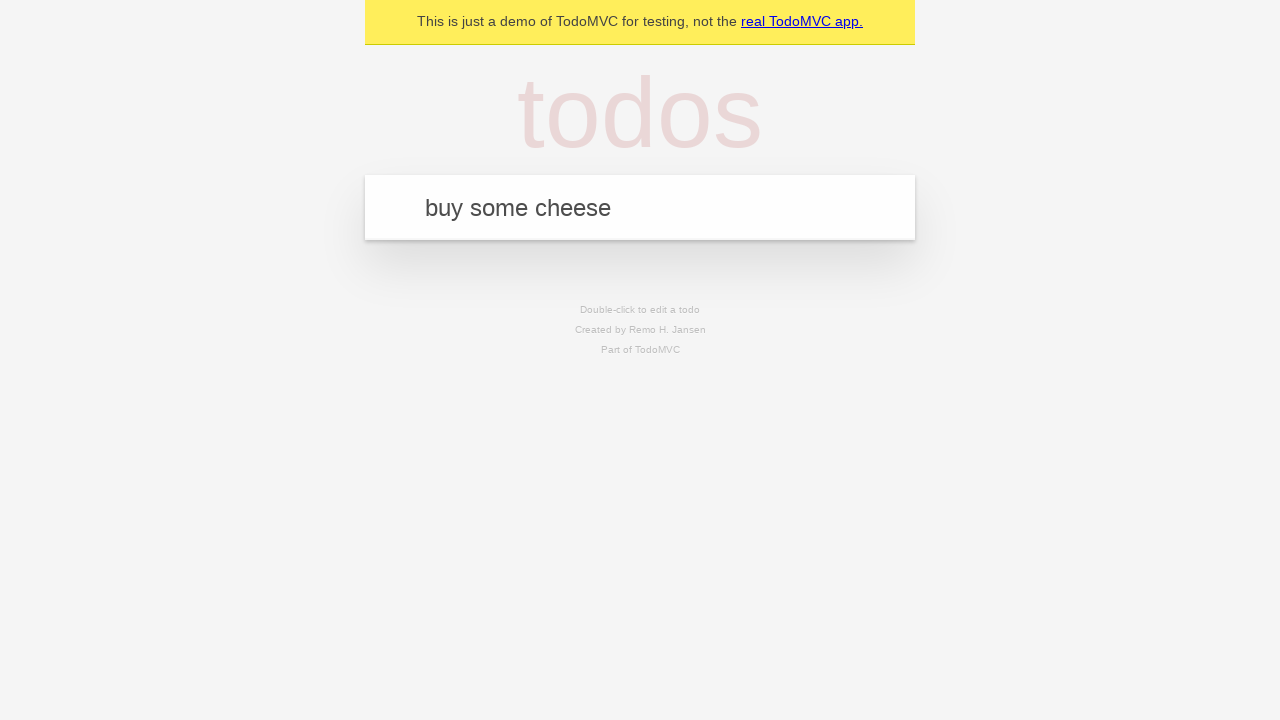

Pressed Enter to create first todo 'buy some cheese' on internal:attr=[placeholder="What needs to be done?"i]
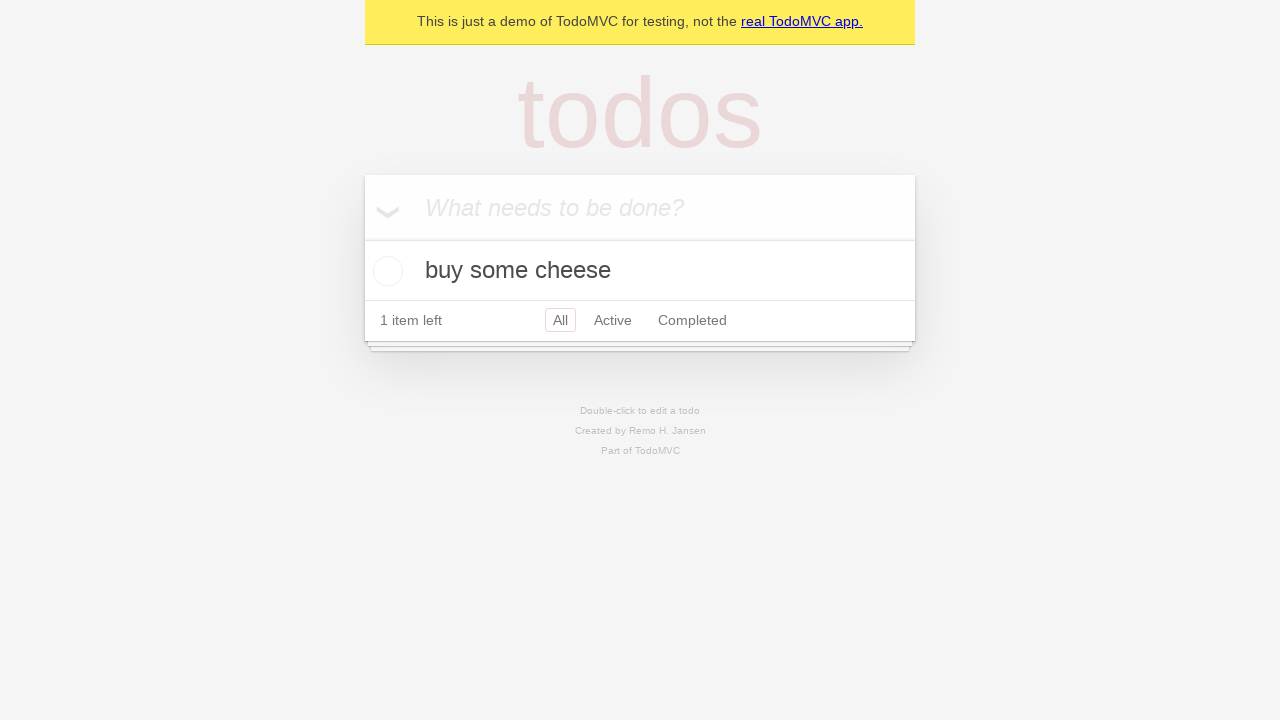

Filled todo input with 'feed the cat' on internal:attr=[placeholder="What needs to be done?"i]
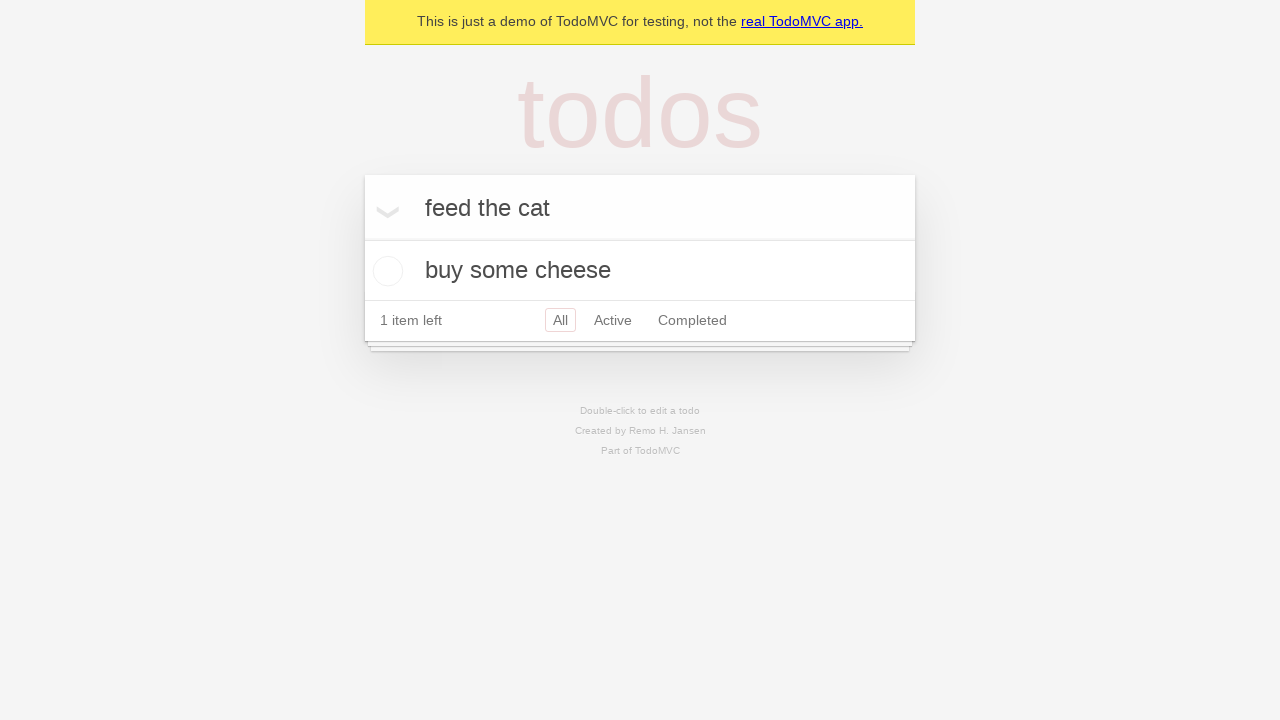

Pressed Enter to create second todo 'feed the cat' on internal:attr=[placeholder="What needs to be done?"i]
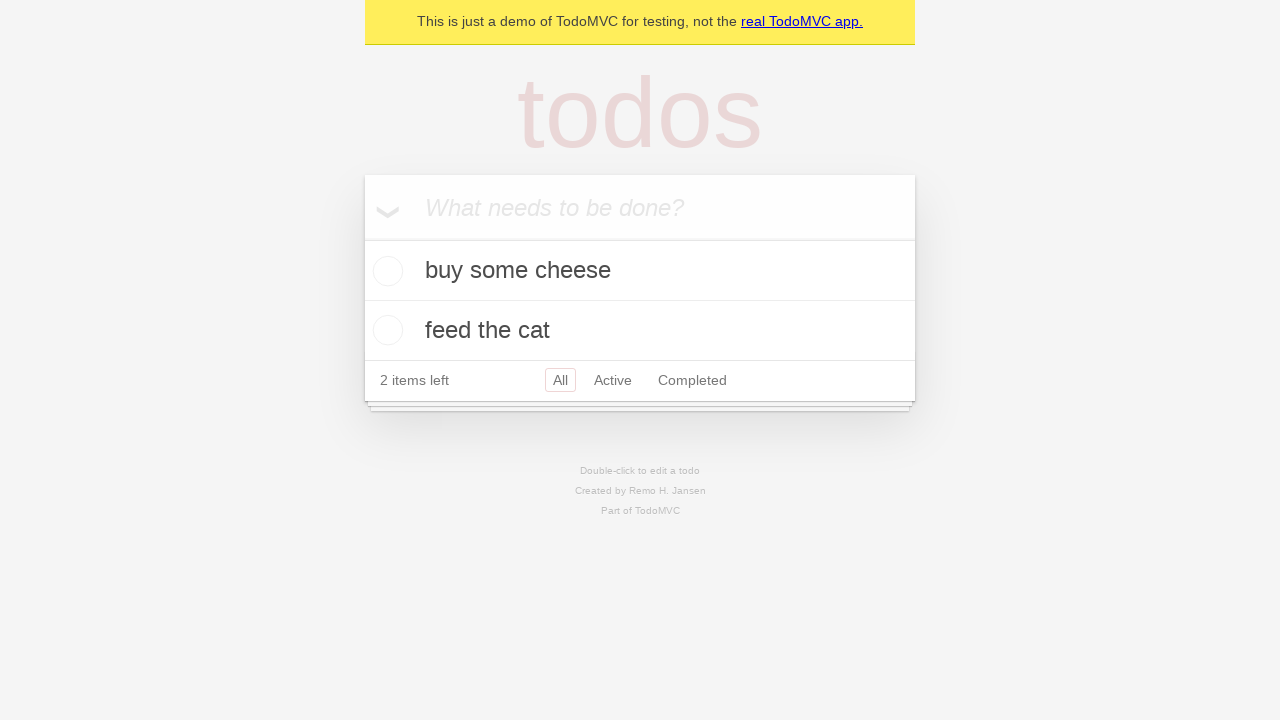

Filled todo input with 'book a doctors appointment' on internal:attr=[placeholder="What needs to be done?"i]
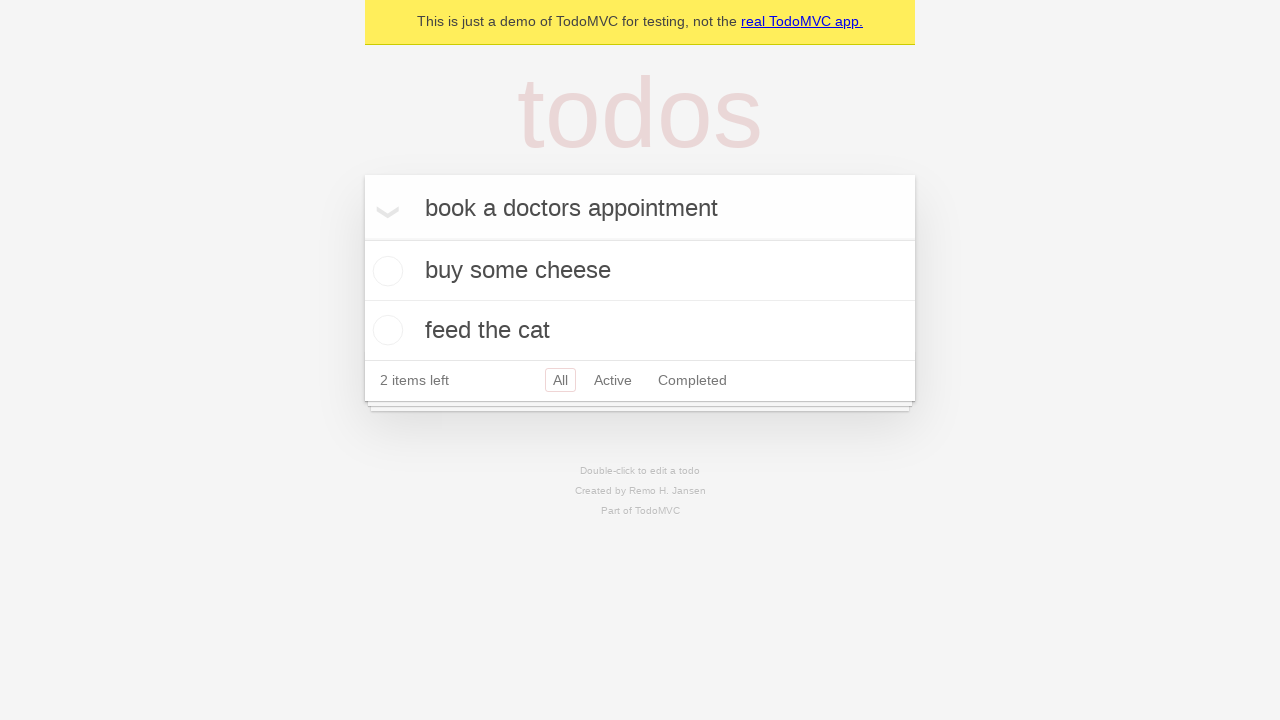

Pressed Enter to create third todo 'book a doctors appointment' on internal:attr=[placeholder="What needs to be done?"i]
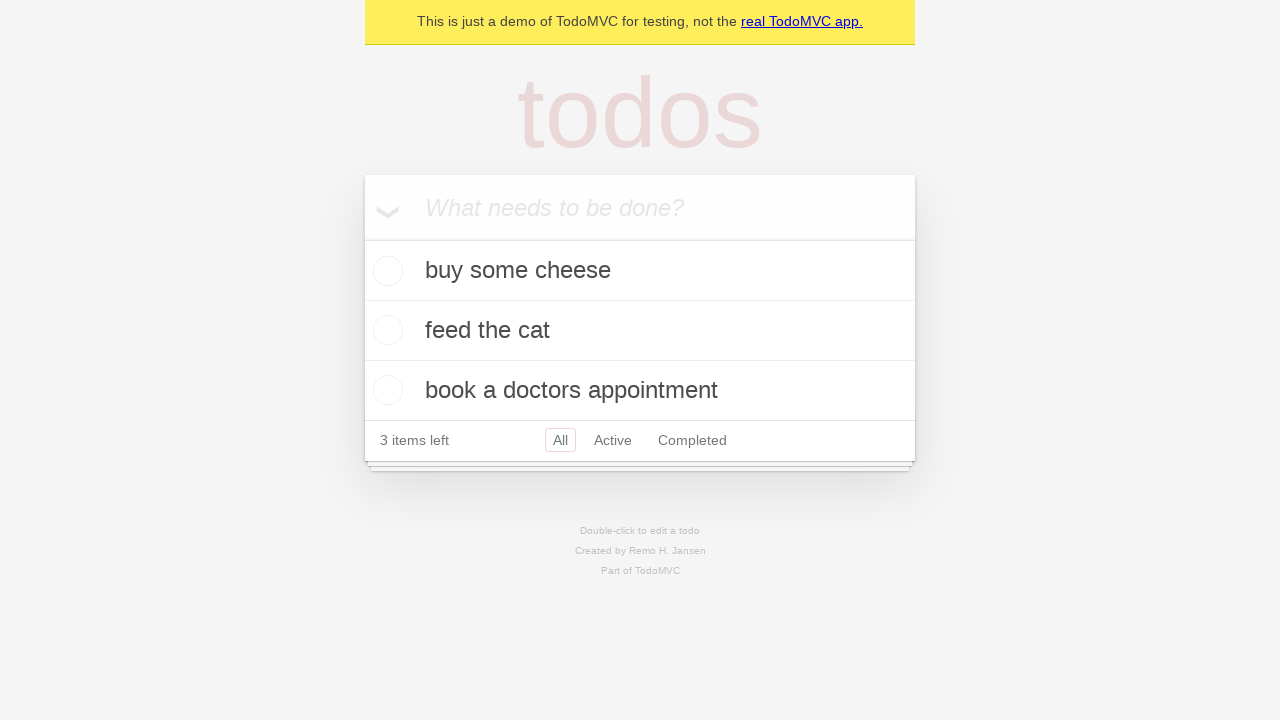

Checked the checkbox for the second todo item 'feed the cat' at (385, 330) on [data-testid='todo-item'] >> nth=1 >> internal:role=checkbox
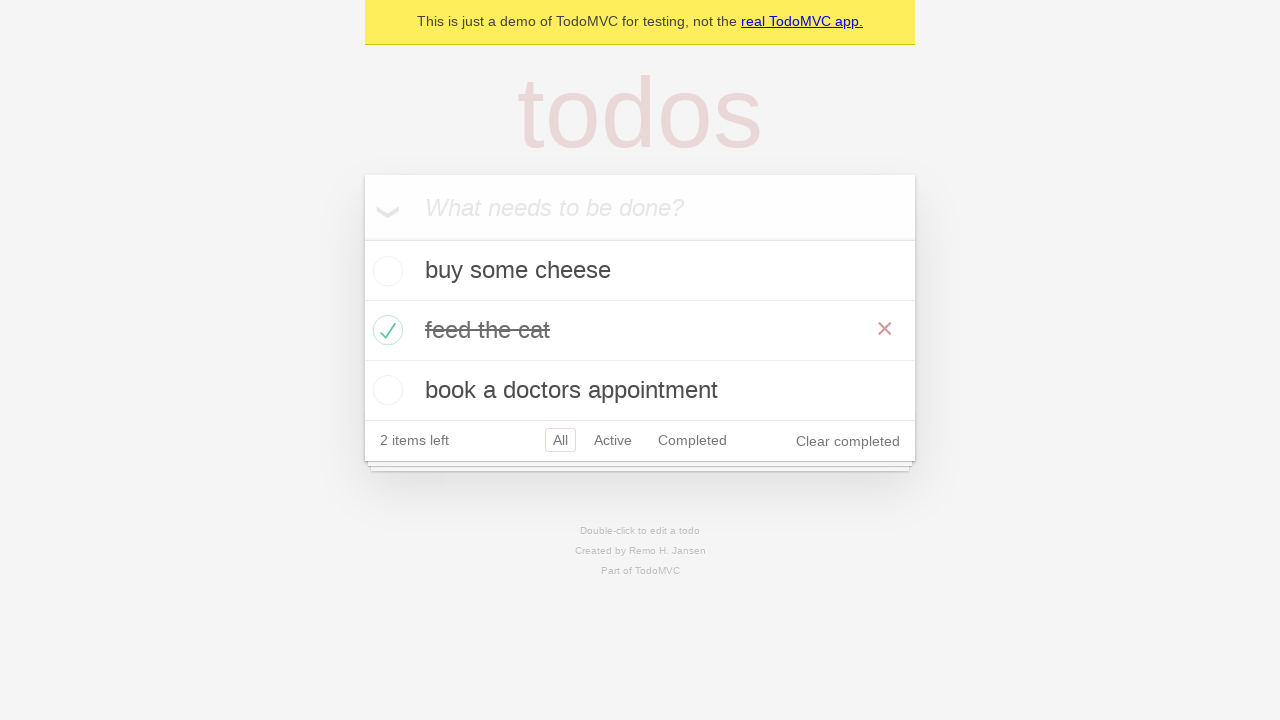

Clicked the 'Completed' filter link to display only completed items at (692, 440) on internal:role=link[name="Completed"i]
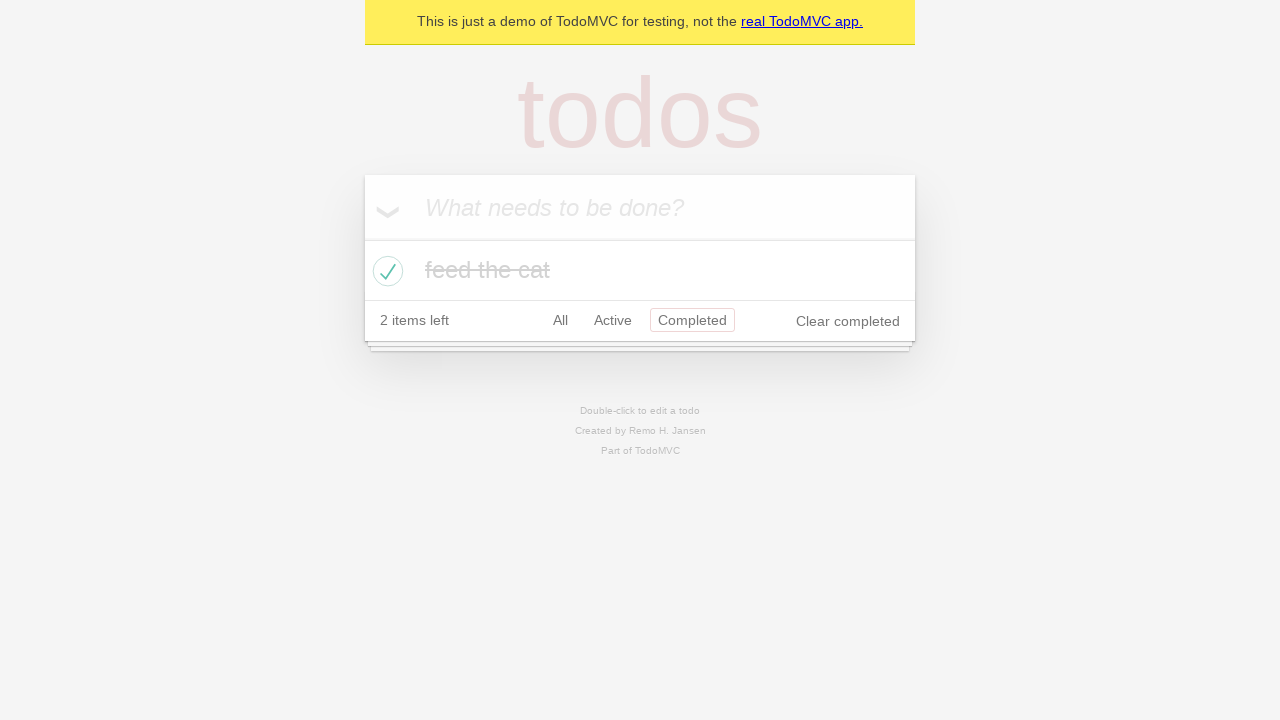

Waited for filtered todo items to load
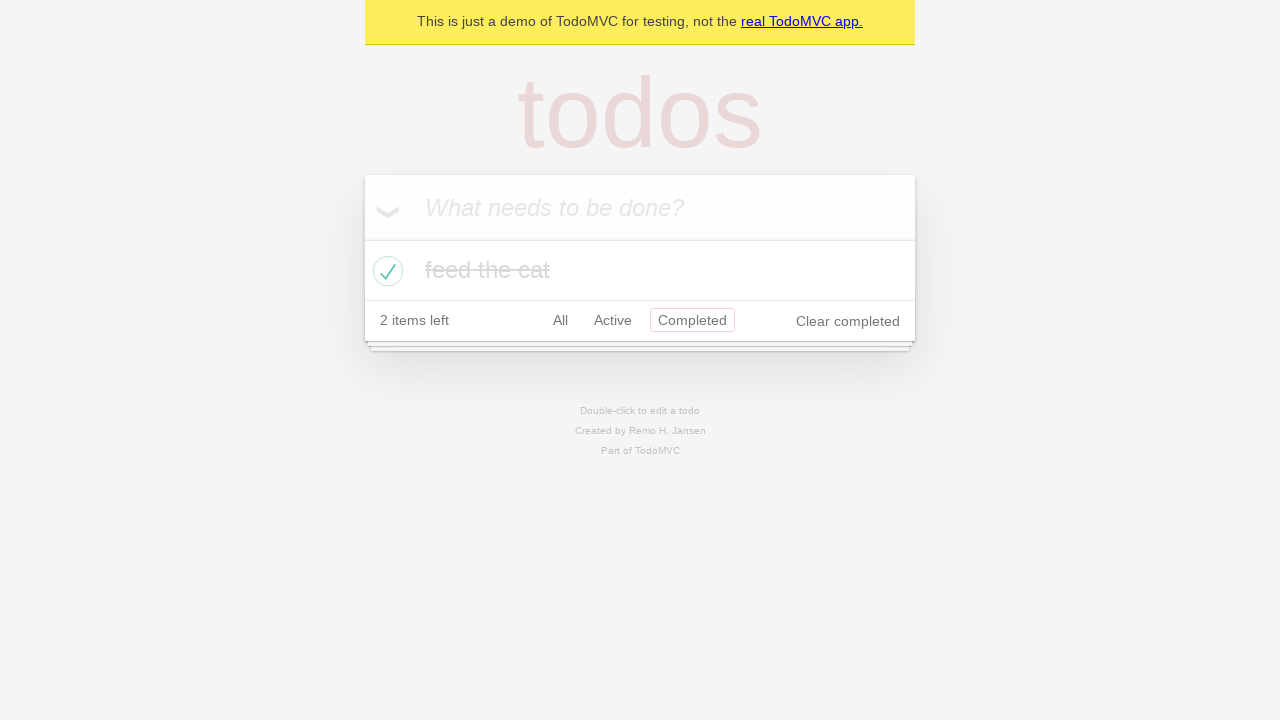

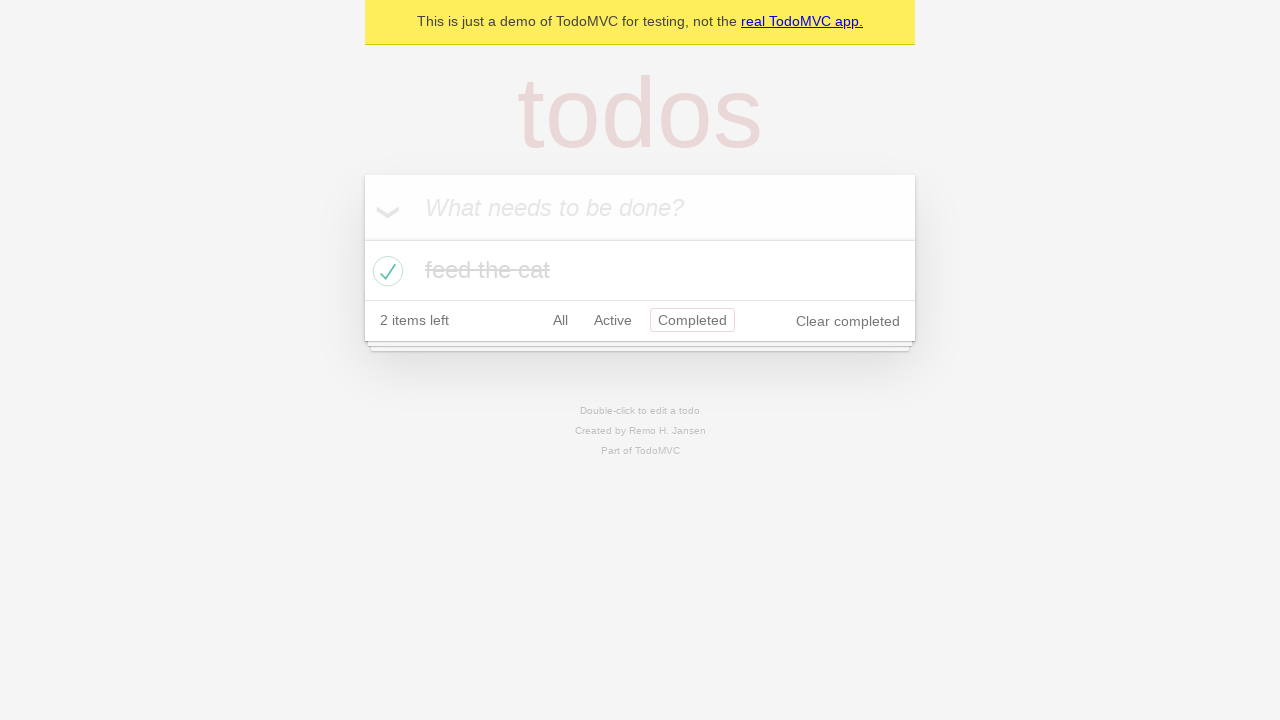